Tests the feedback form submission by filling all form fields and clicking submit, then verifying navigation to the confirmation page

Starting URL: http://zero.webappsecurity.com/

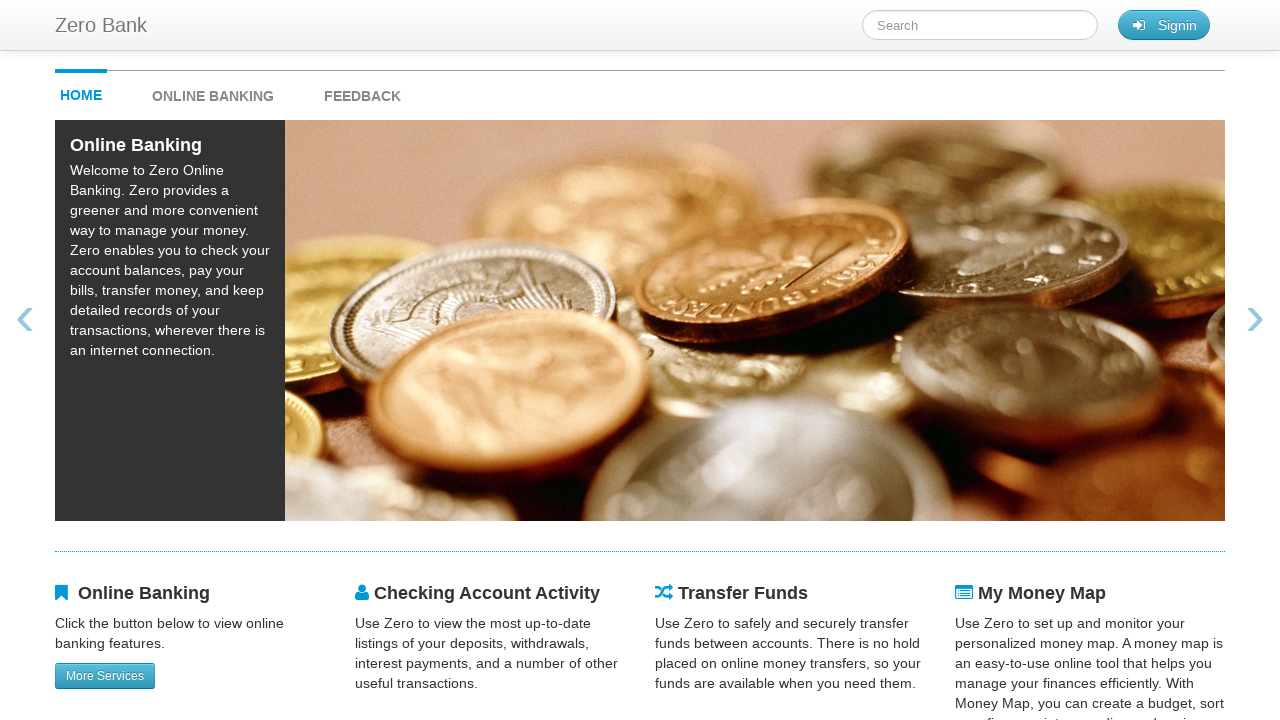

Clicked feedback link to navigate to feedback form at (362, 91) on #feedback
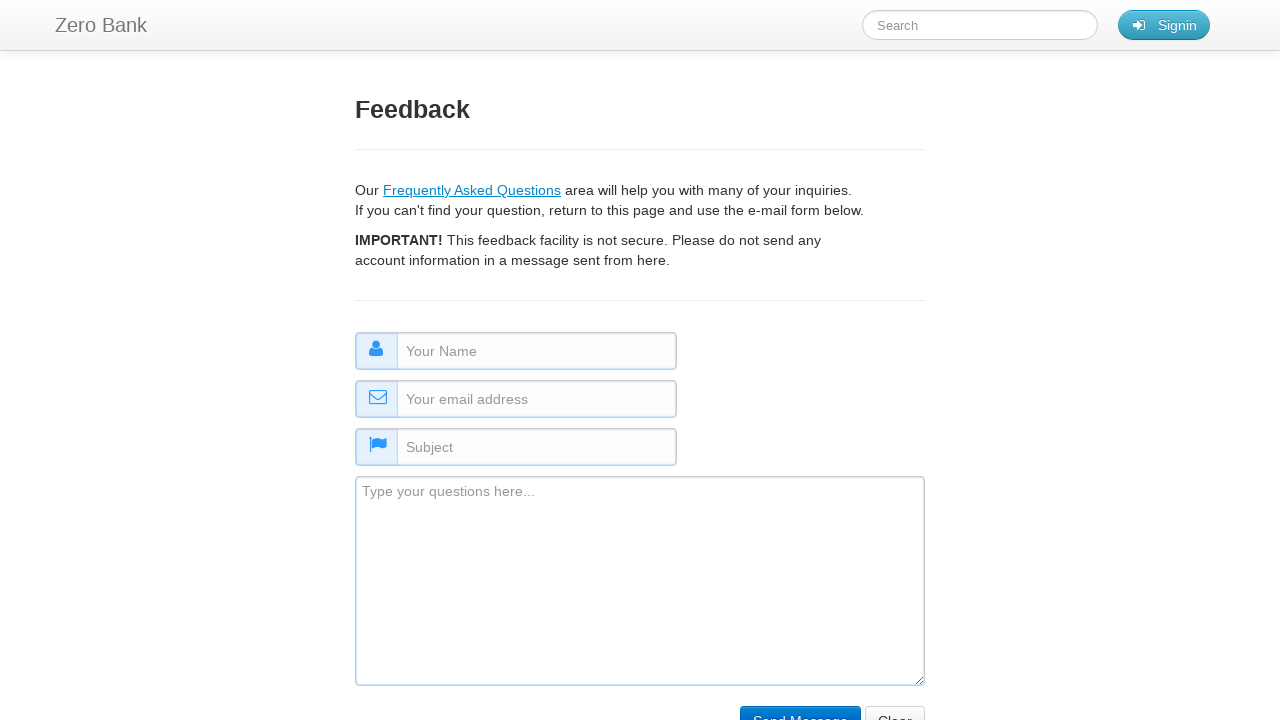

Filled name field with 'Mahtab Nejad' on #name
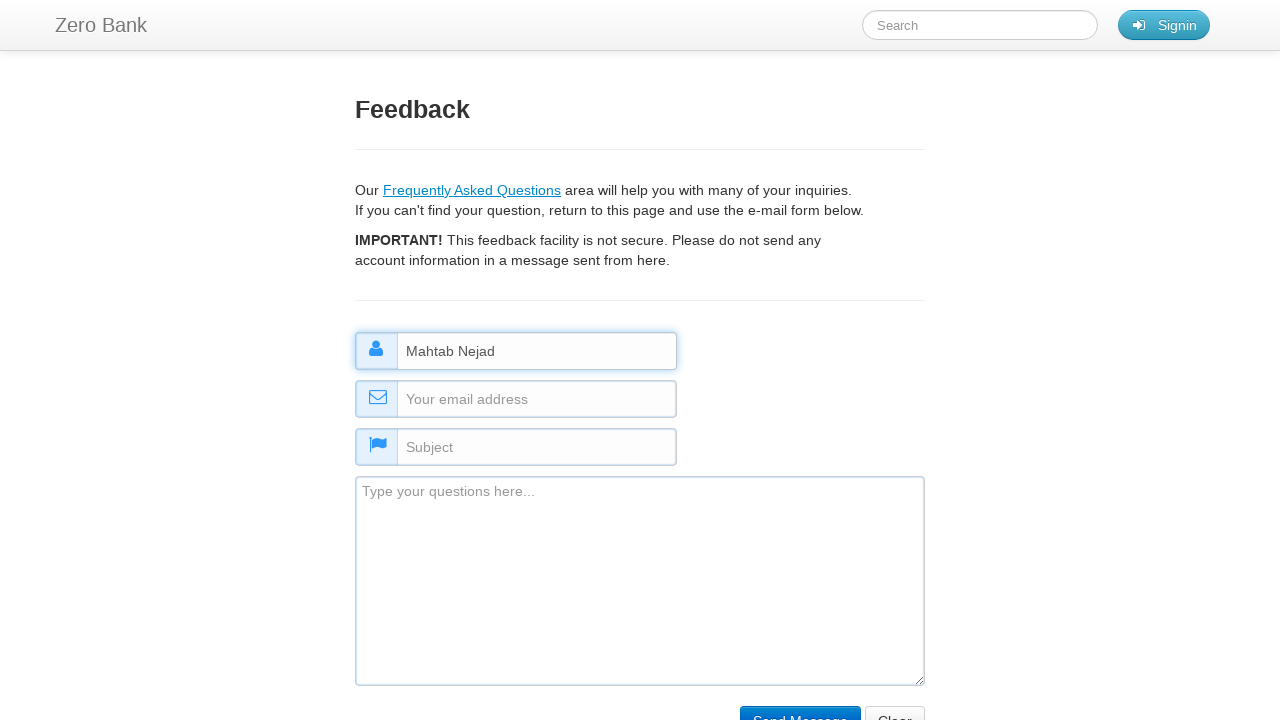

Filled email field with 'mahtab@dummyemail.com' on #email
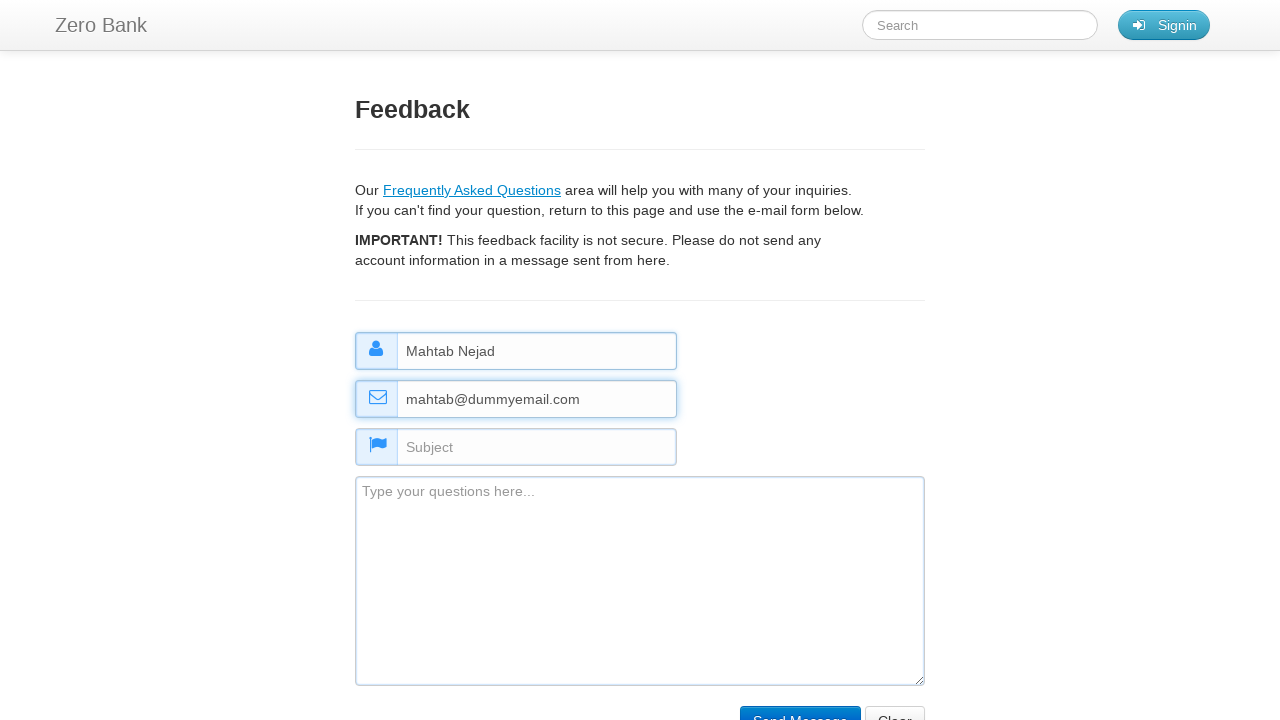

Filled subject field with 'test subject' on #subject
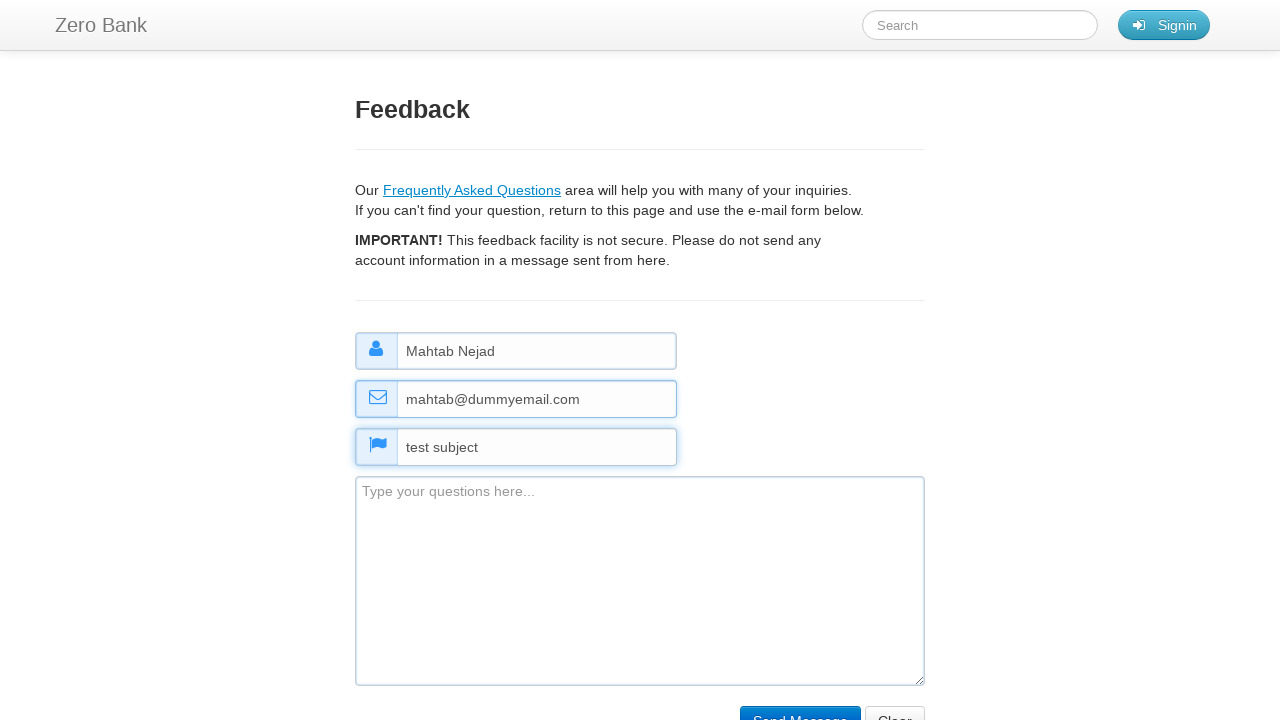

Filled comment field with test message about penguins on #comment
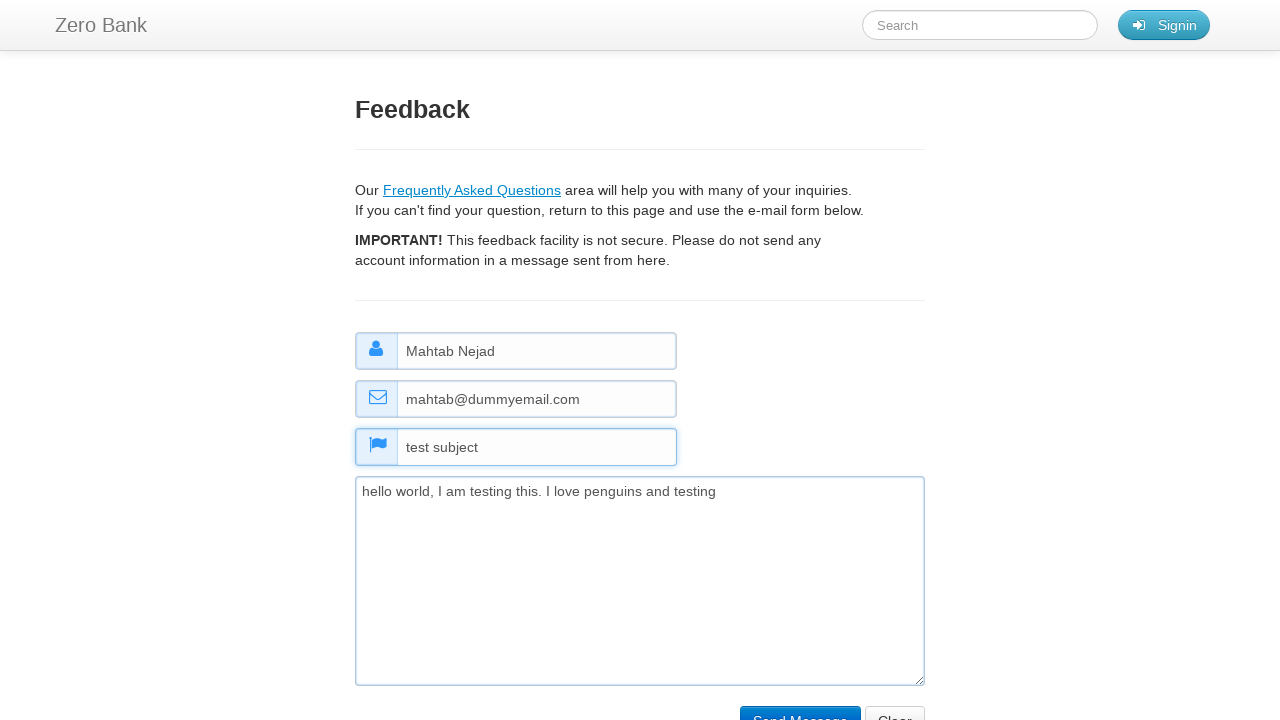

Clicked submit button to submit feedback form at (800, 705) on input[type='submit']
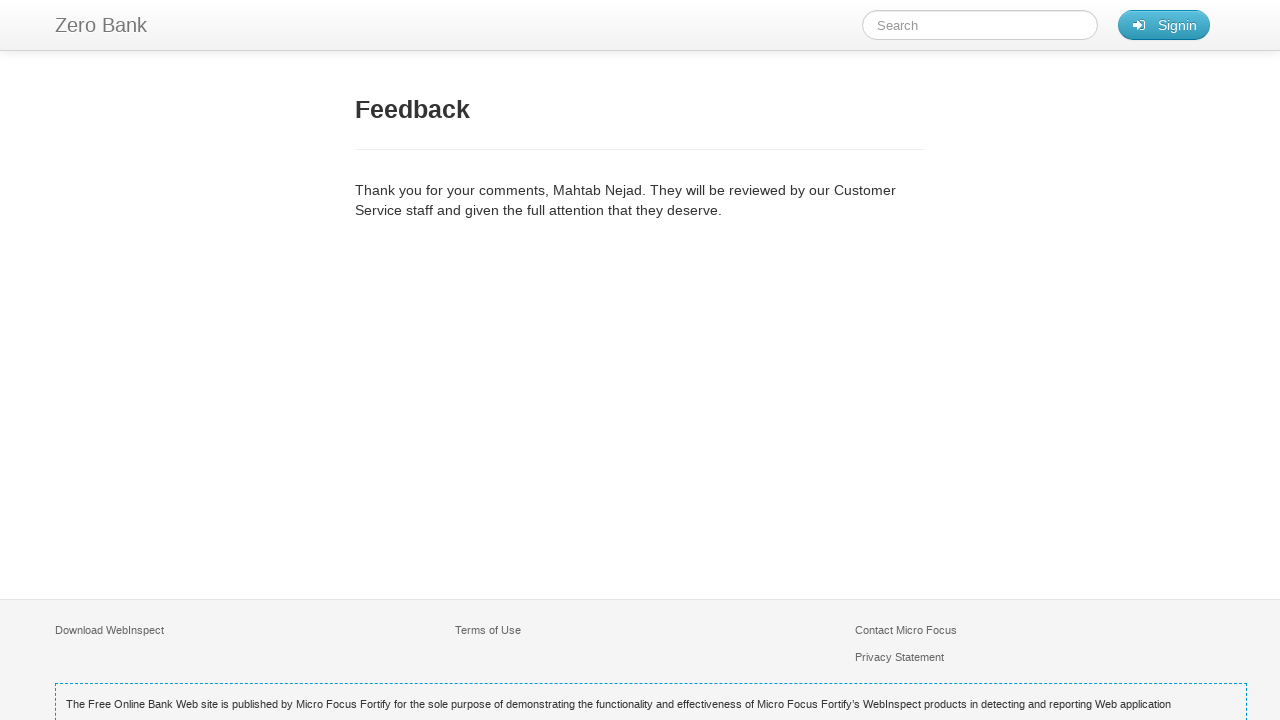

Navigated to confirmation page at sendFeedback.html
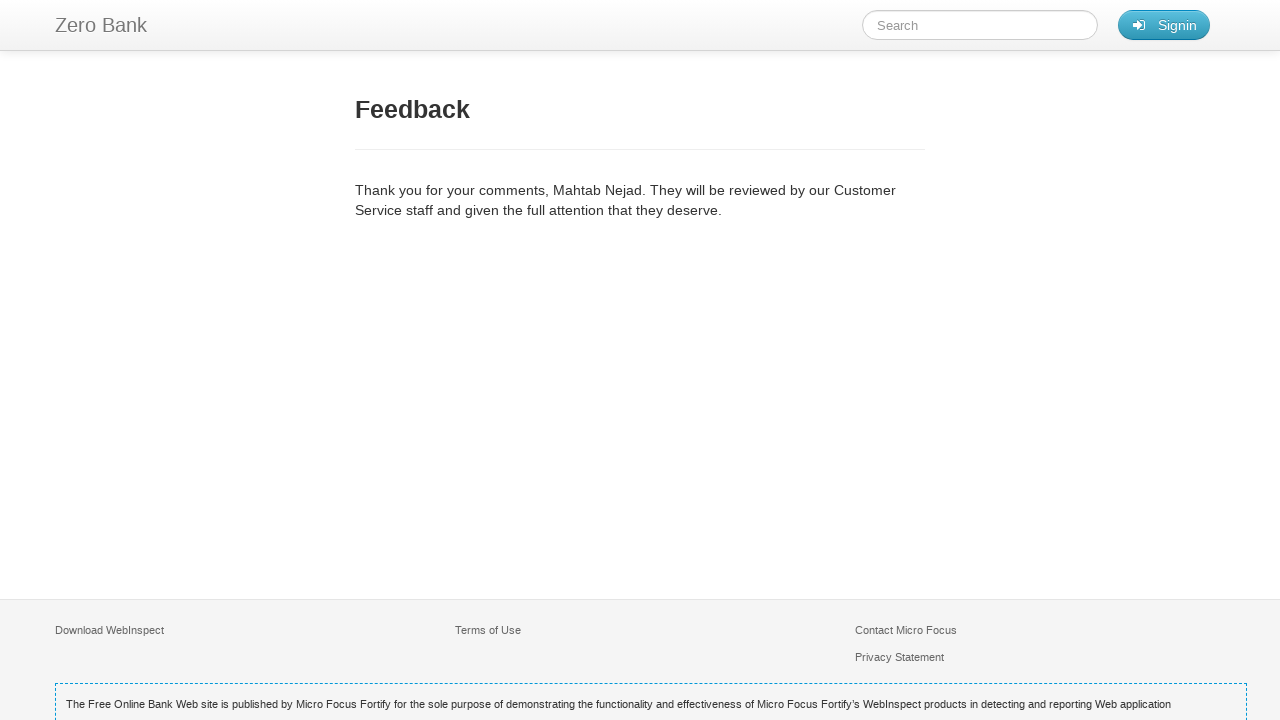

Verified feedback confirmation title is displayed on page
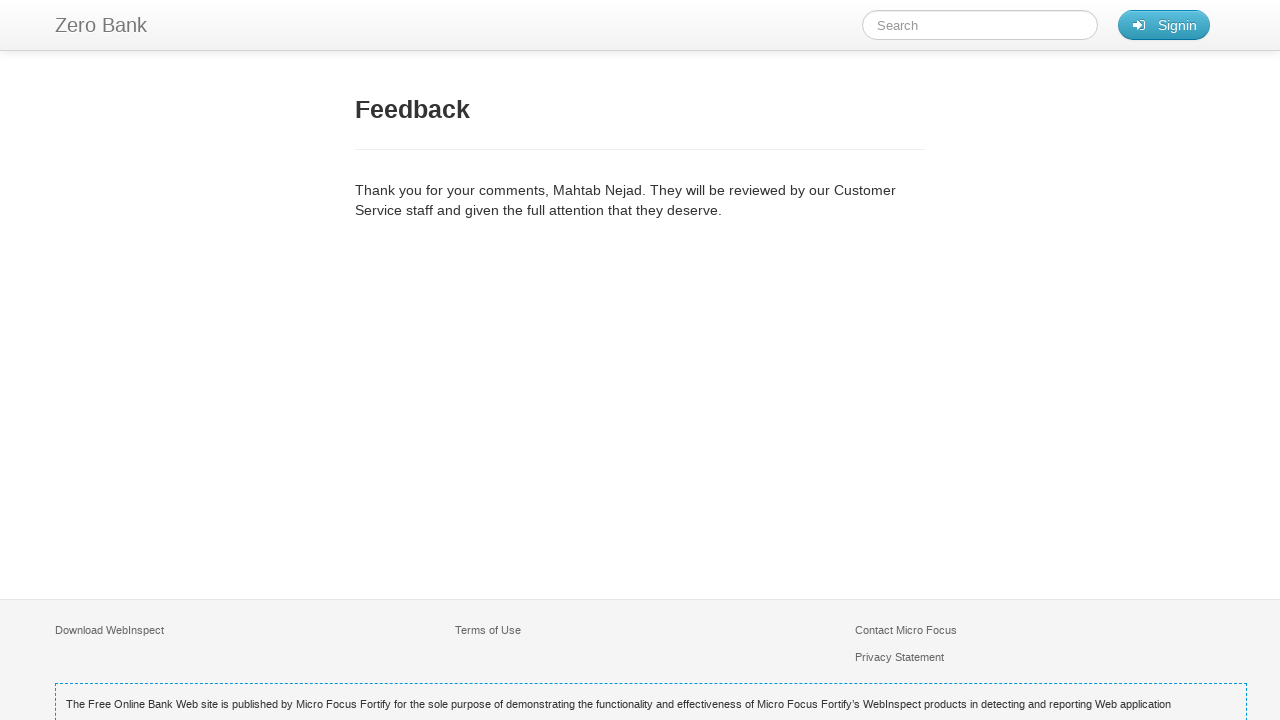

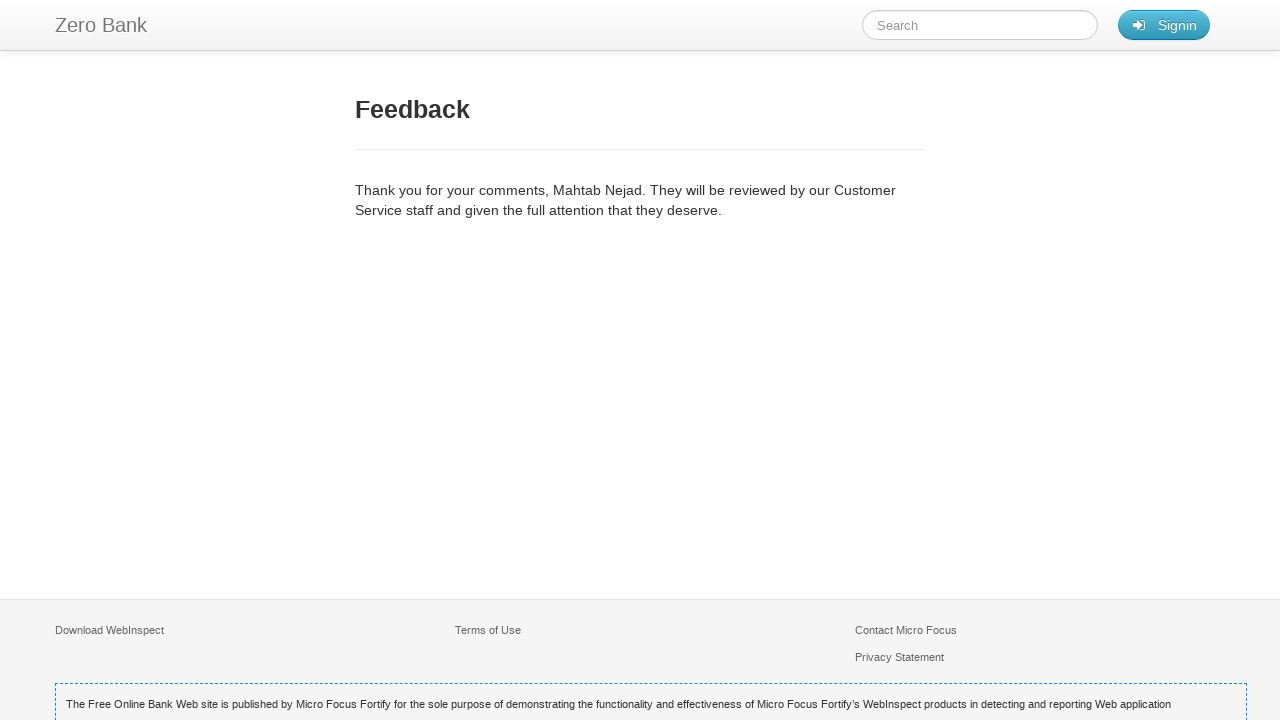